Tests shopping cart functionality by adding specific quantities of products (Stuffed Frog, Fluffy Bunny, Valentine Bear) and navigating to cart to verify subtotals and total

Starting URL: http://jupiter.cloud.planittesting.com

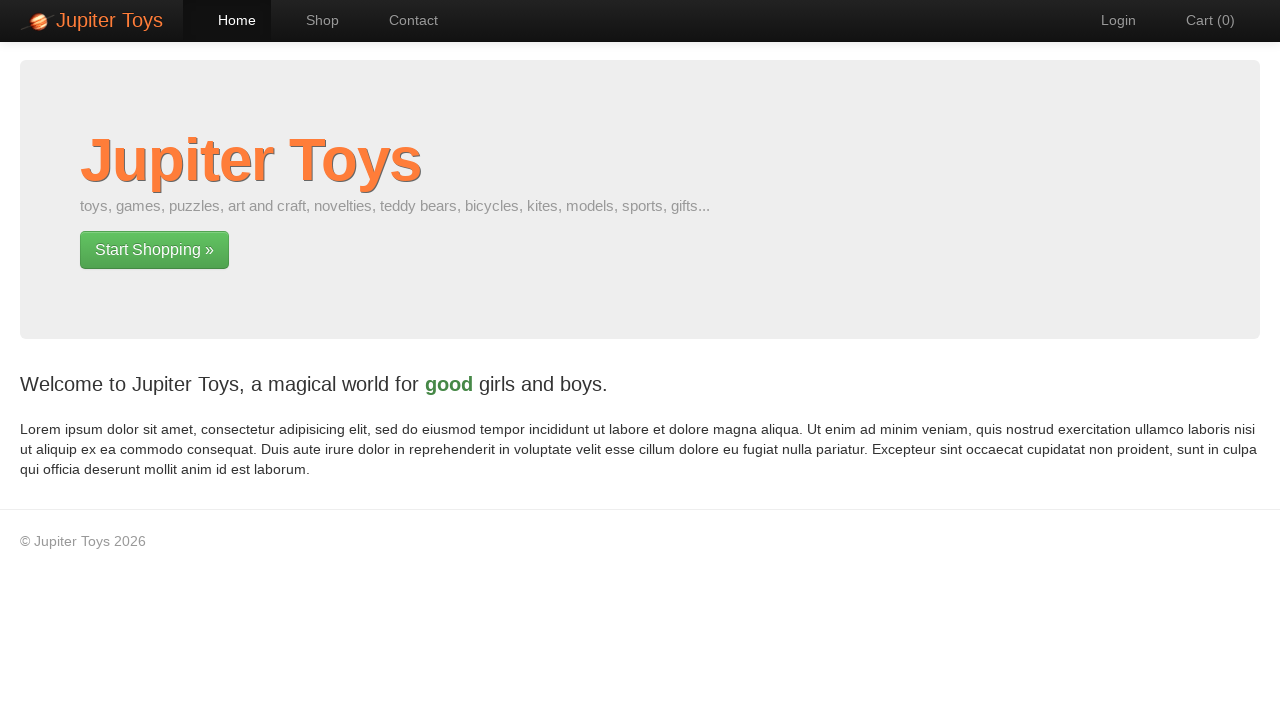

Clicked shop navigation link at (312, 20) on a[href='#/shop']
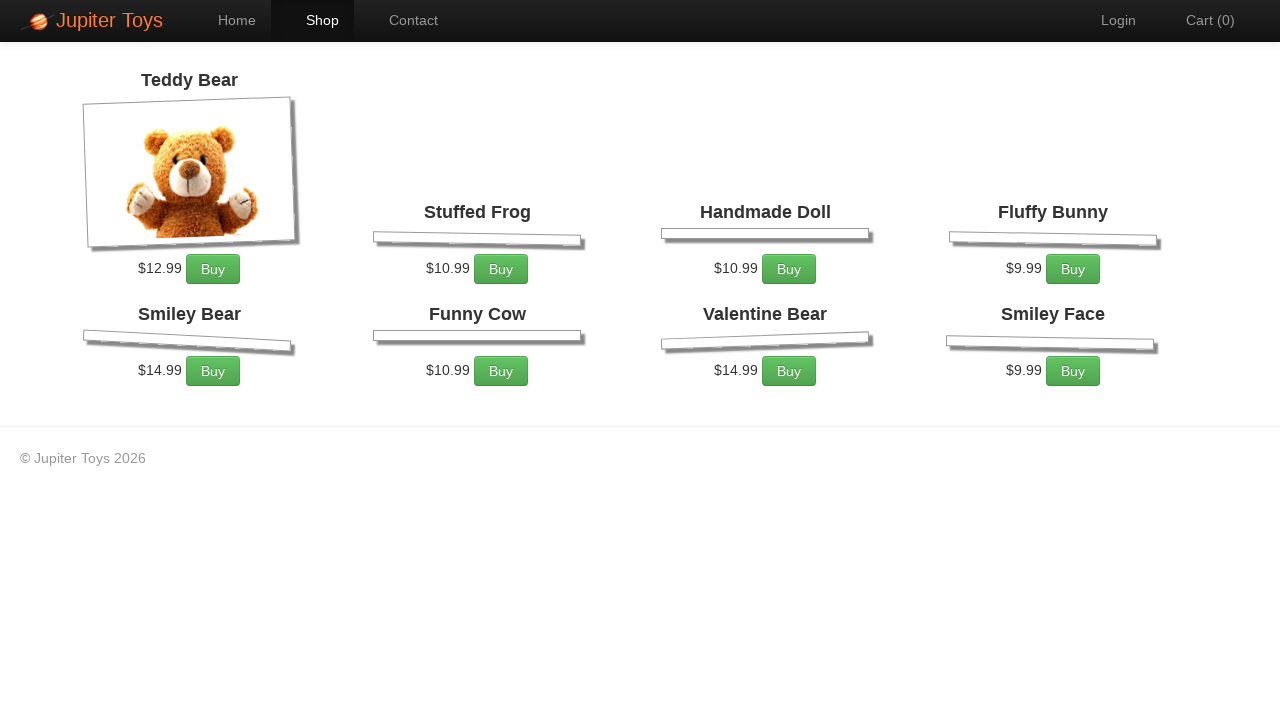

Products loaded on shop page
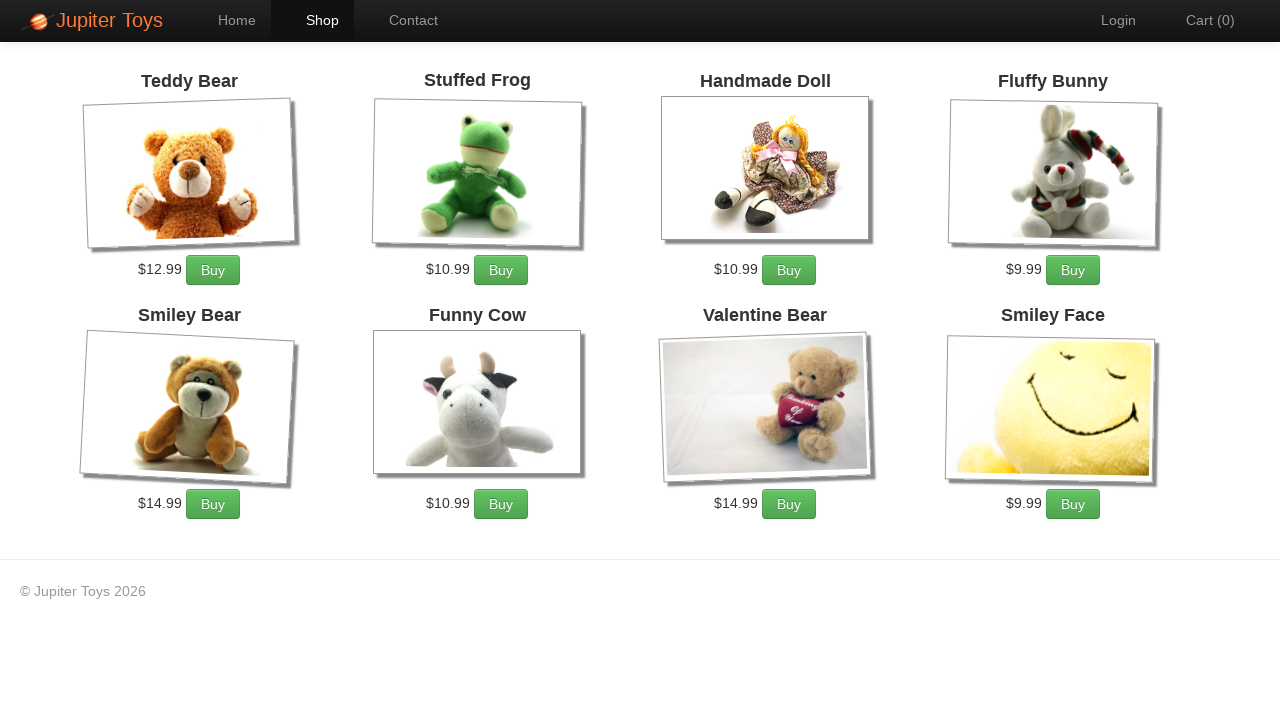

Added 1st Stuffed Frog to cart at (501, 270) on li:has(h4:text('Stuffed Frog')) a.btn
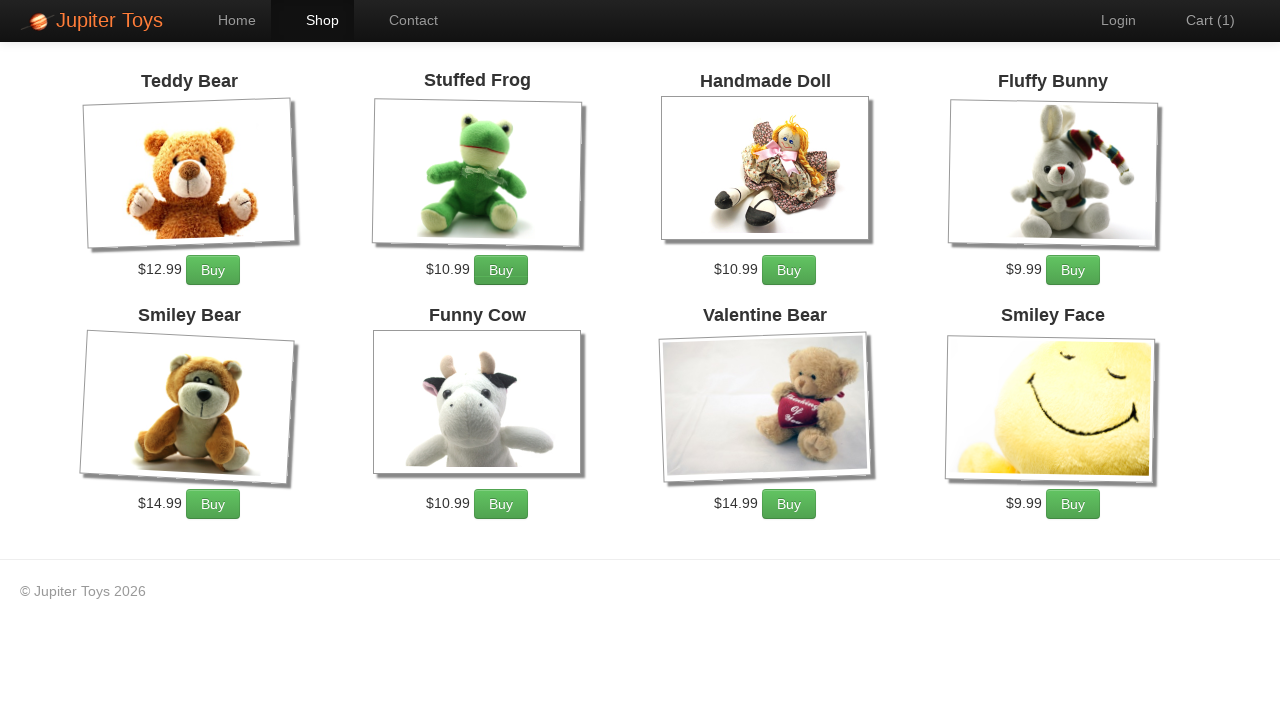

Added 2nd Stuffed Frog to cart at (501, 270) on li:has(h4:text('Stuffed Frog')) a.btn
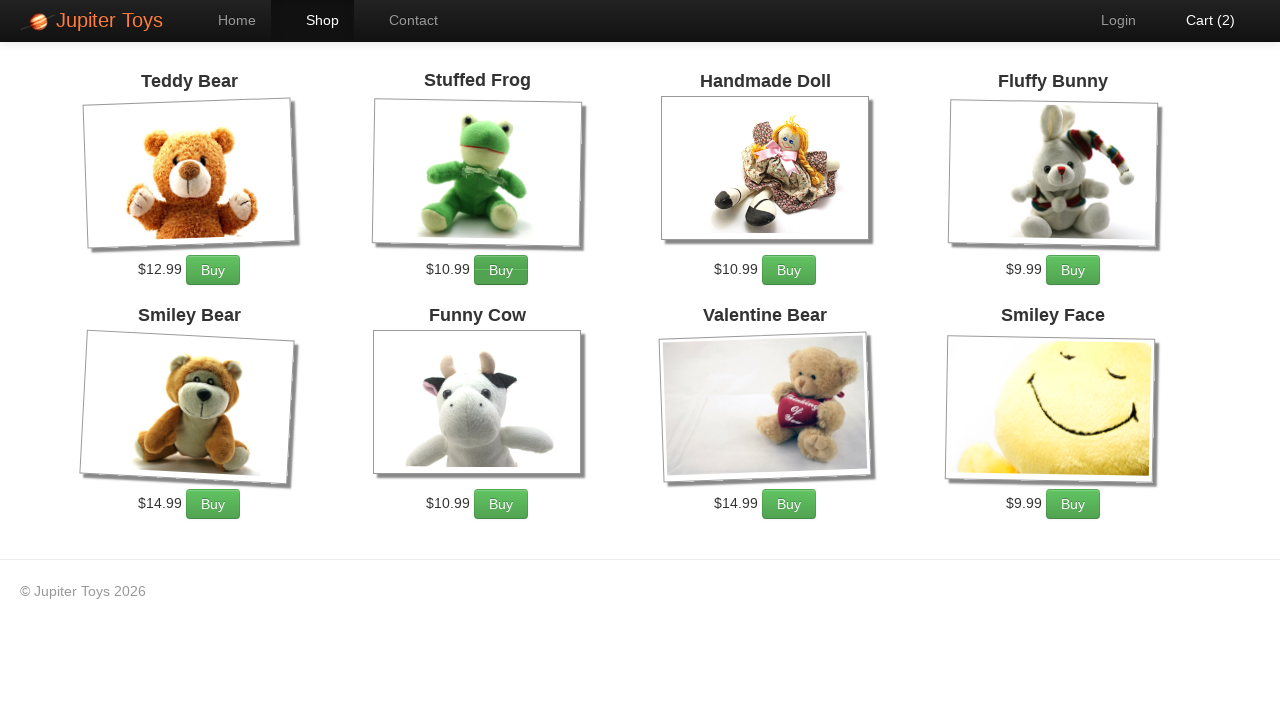

Added 1st Fluffy Bunny to cart at (1073, 270) on li:has(h4:text('Fluffy Bunny')) a.btn
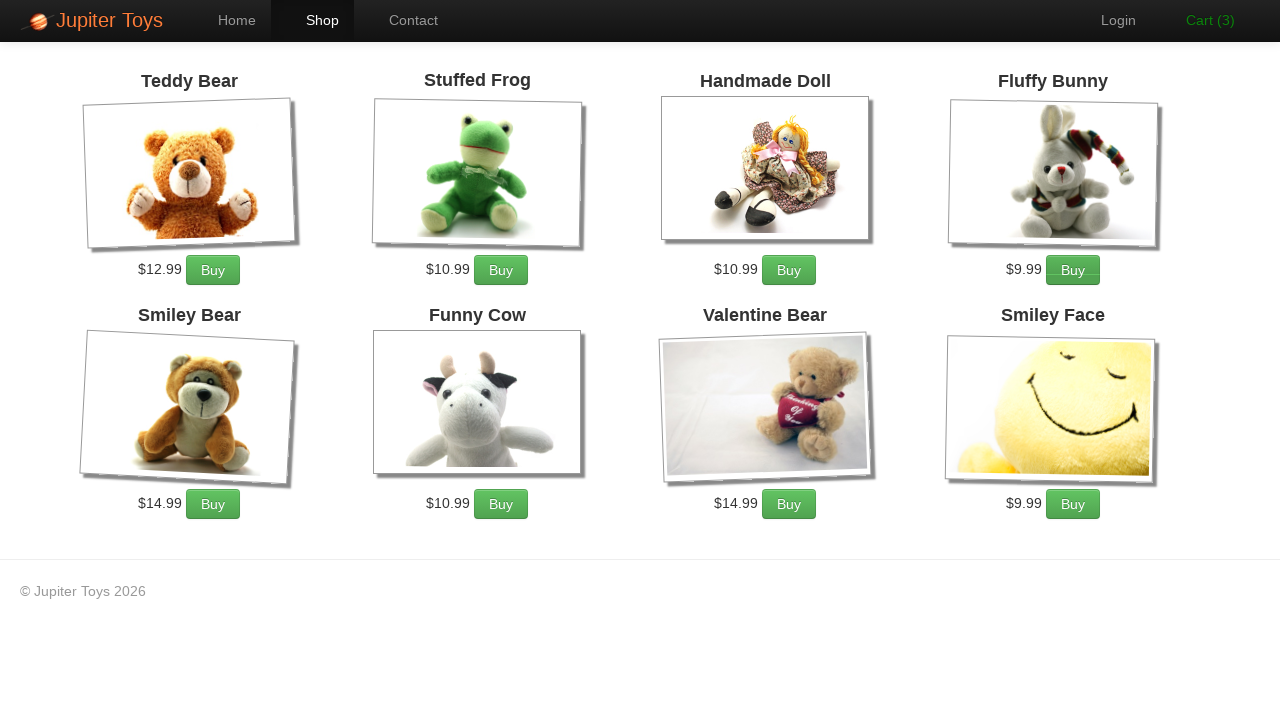

Added 2nd Fluffy Bunny to cart at (1073, 270) on li:has(h4:text('Fluffy Bunny')) a.btn
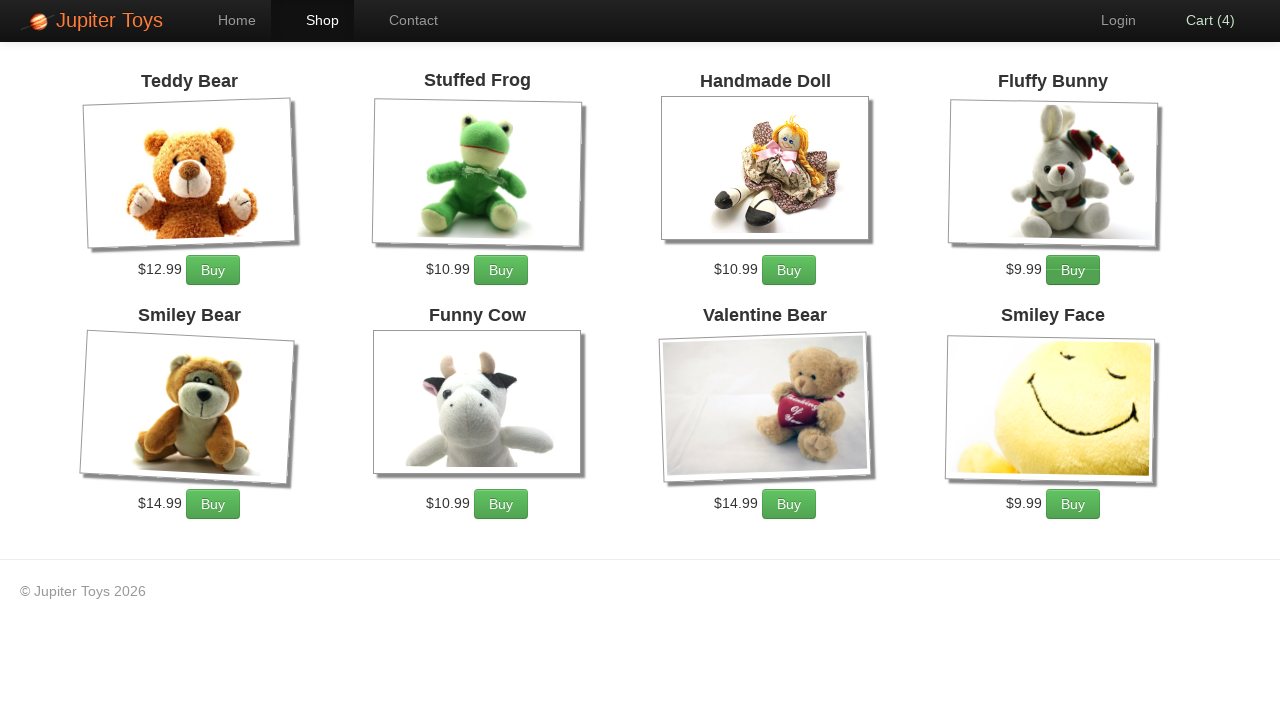

Added 3rd Fluffy Bunny to cart at (1073, 270) on li:has(h4:text('Fluffy Bunny')) a.btn
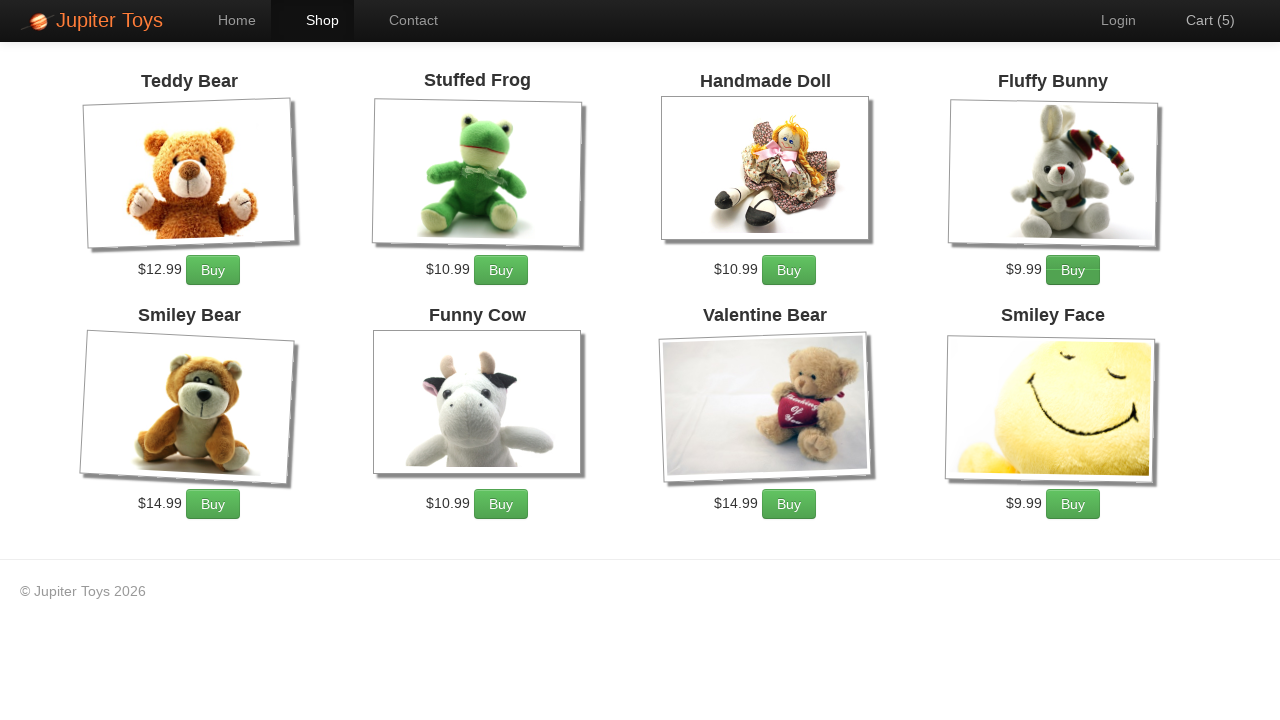

Added 4th Fluffy Bunny to cart at (1073, 270) on li:has(h4:text('Fluffy Bunny')) a.btn
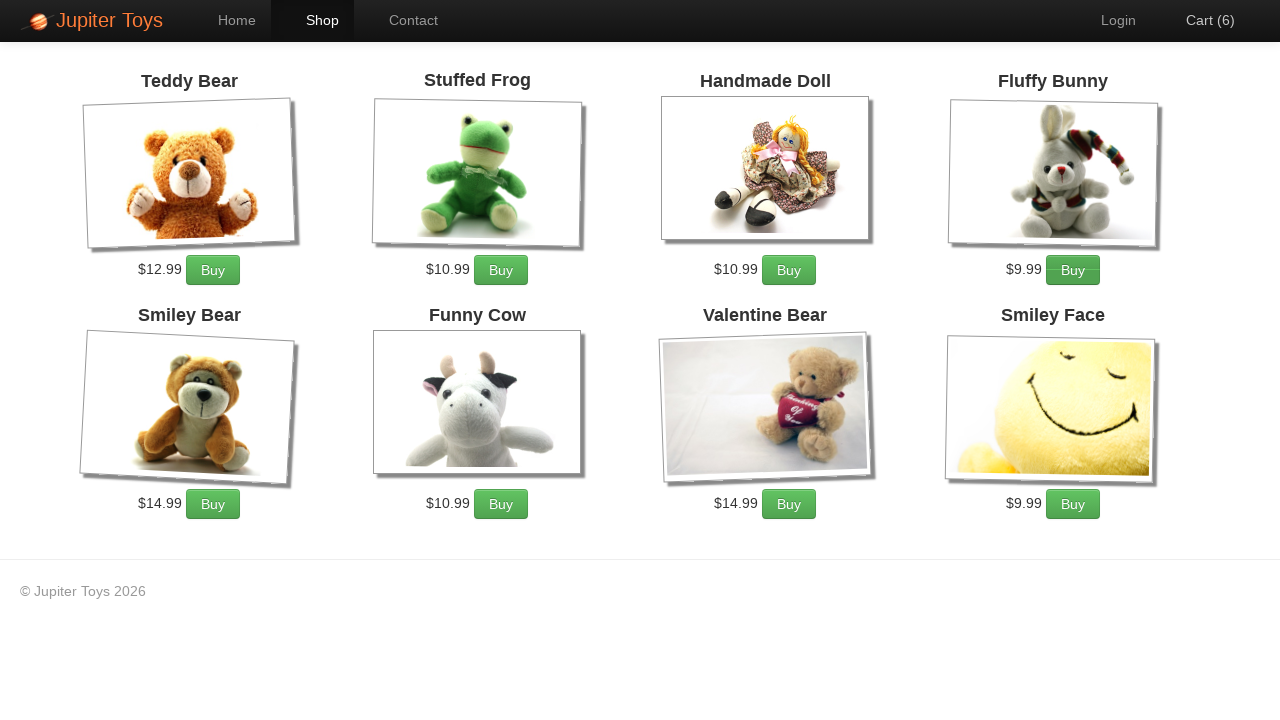

Added 5th Fluffy Bunny to cart at (1073, 270) on li:has(h4:text('Fluffy Bunny')) a.btn
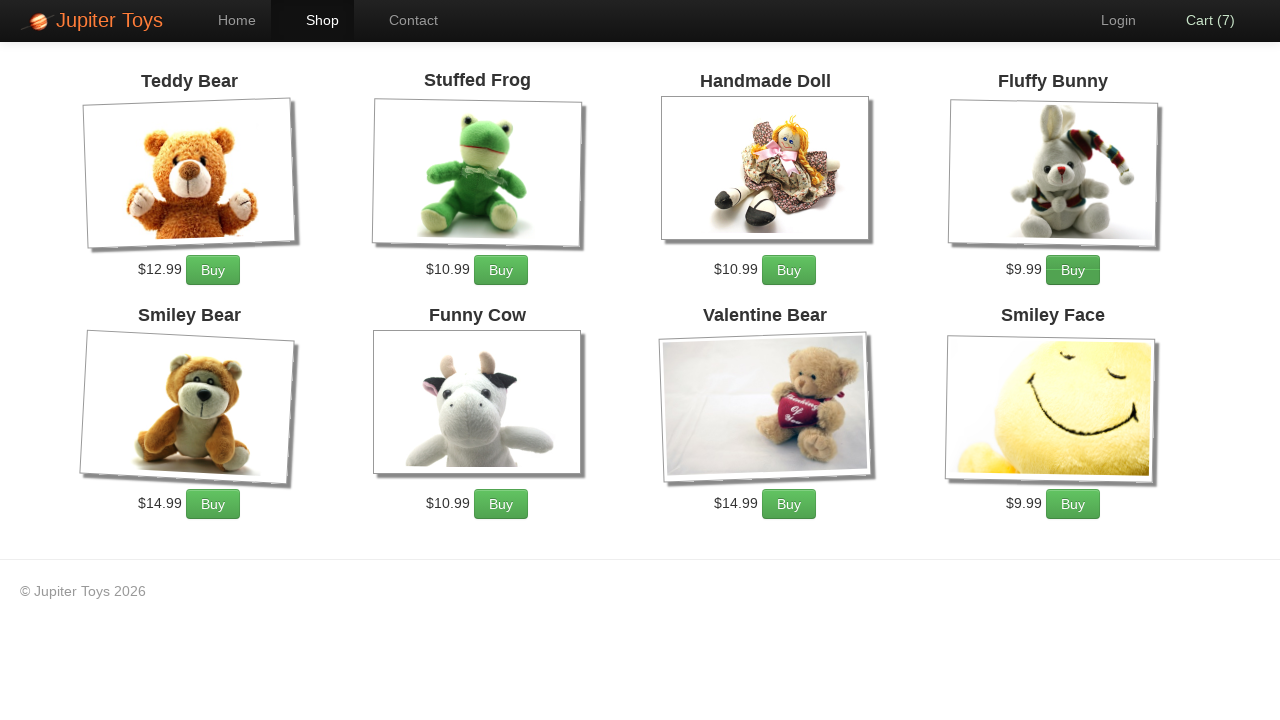

Added 1st Valentine Bear to cart at (789, 504) on li:has(h4:text('Valentine Bear')) a.btn
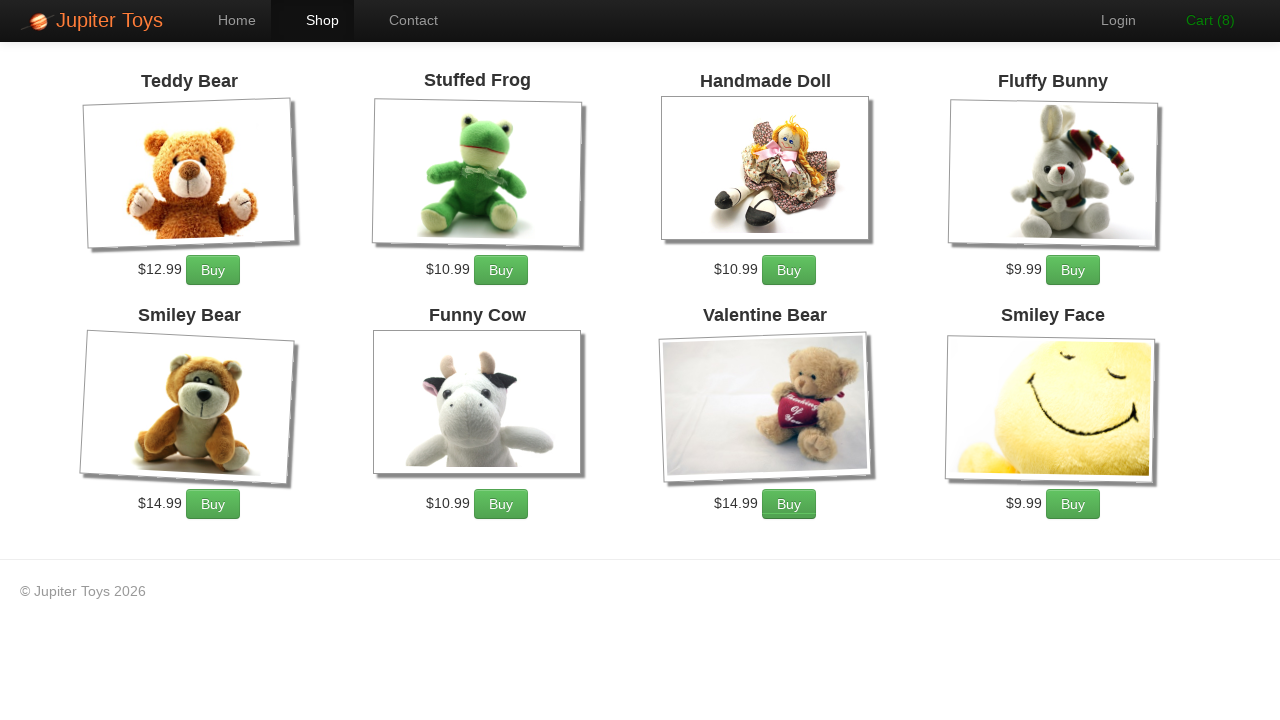

Added 2nd Valentine Bear to cart at (789, 504) on li:has(h4:text('Valentine Bear')) a.btn
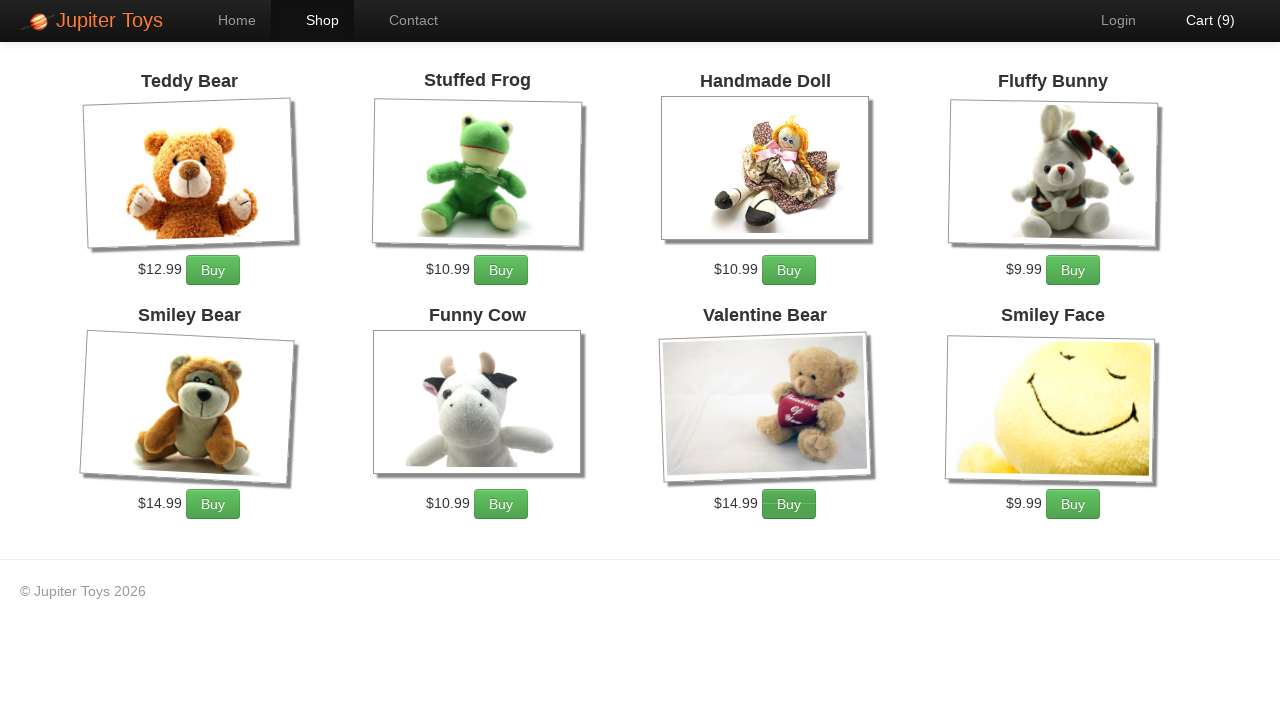

Added 3rd Valentine Bear to cart at (789, 504) on li:has(h4:text('Valentine Bear')) a.btn
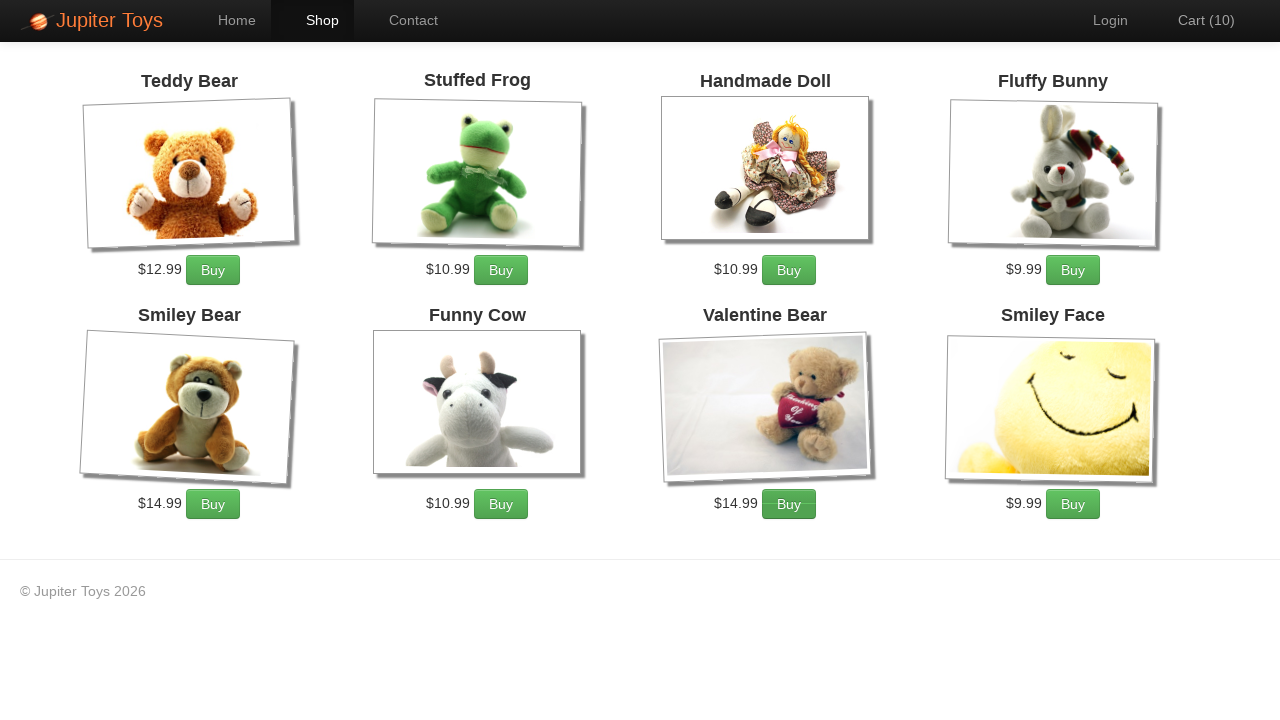

Clicked cart navigation link at (1196, 20) on a[href='#/cart']
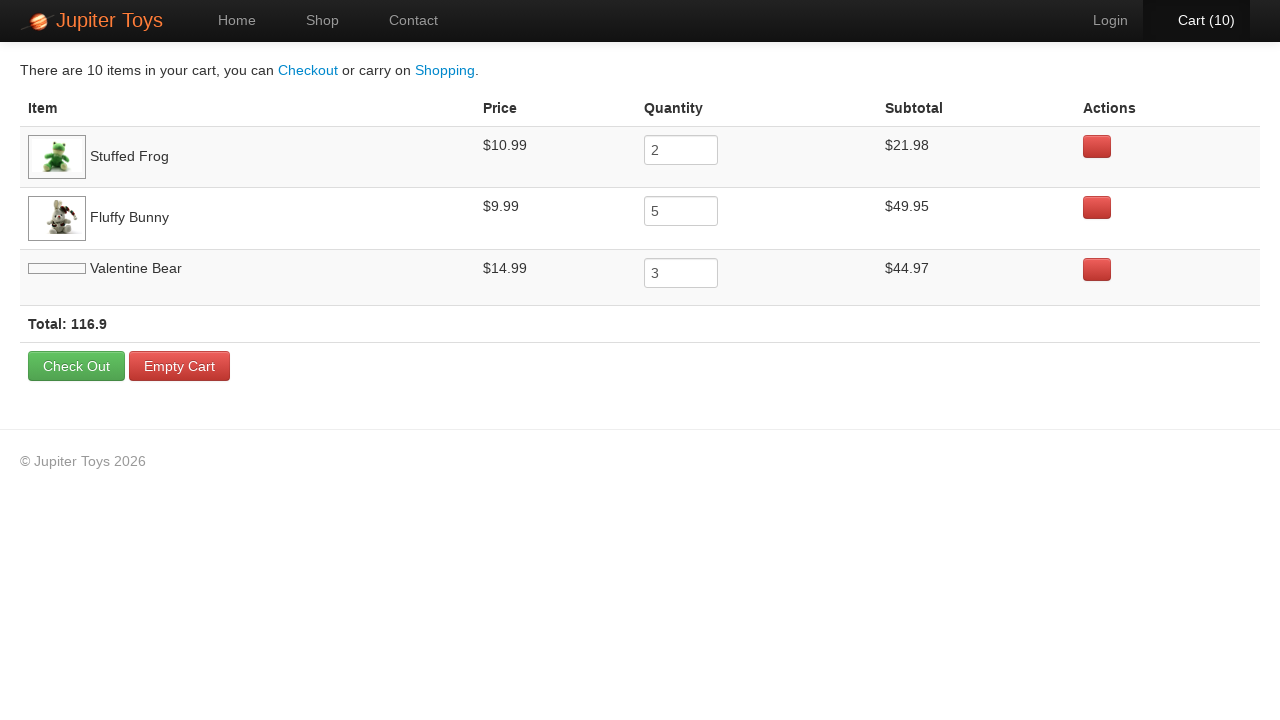

Cart items loaded and displayed
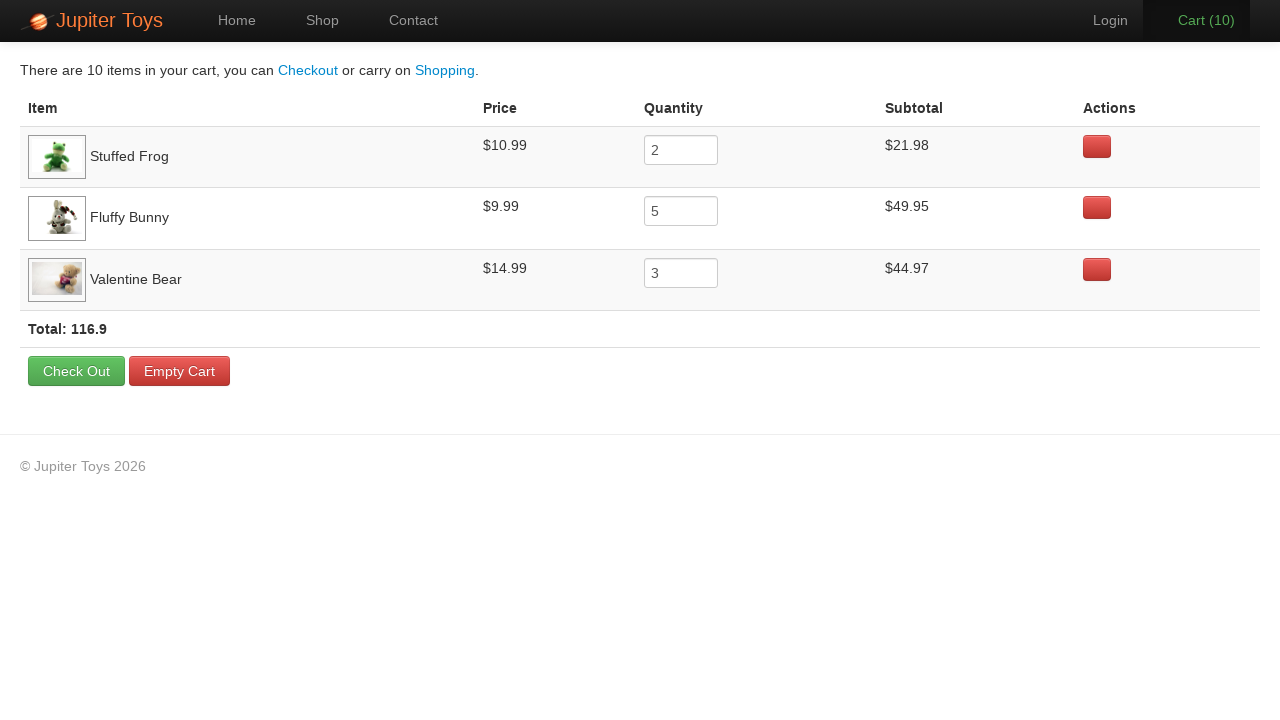

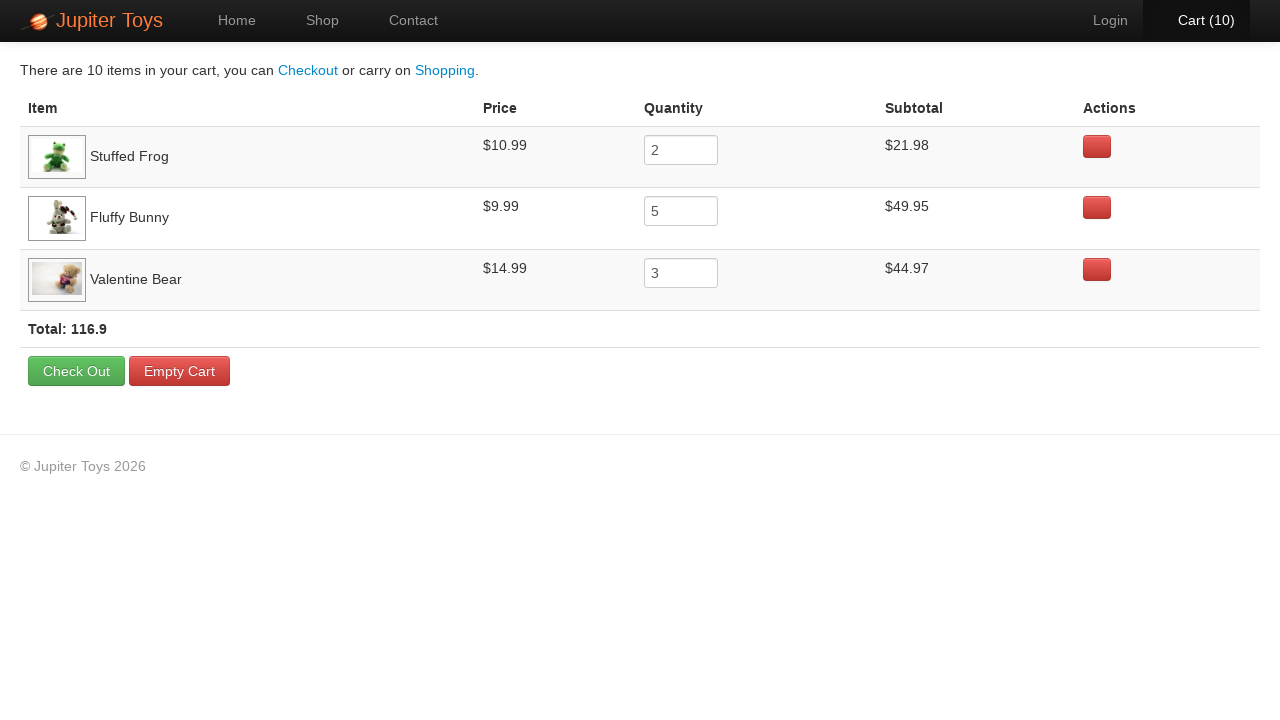